Tests dynamic loading functionality by clicking a start button and waiting for hidden content to become visible

Starting URL: https://the-internet.herokuapp.com/dynamic_loading/2

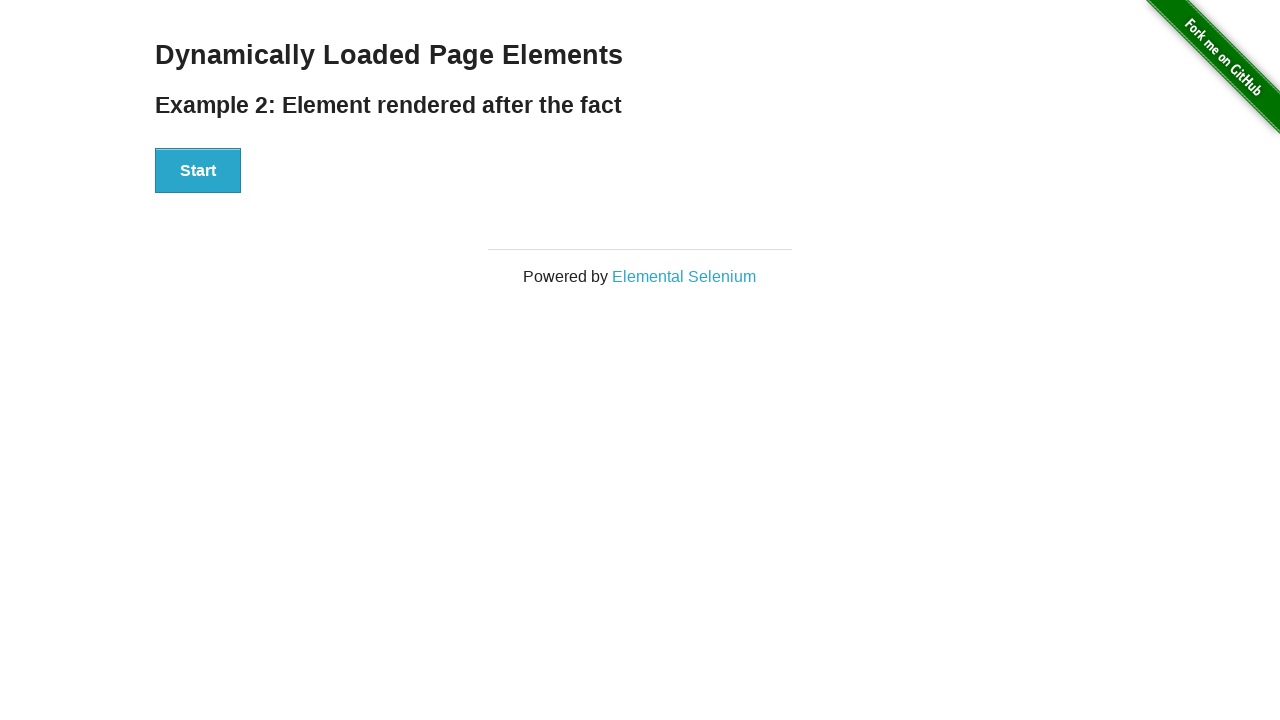

Clicked start button to trigger dynamic loading at (198, 171) on #start>button
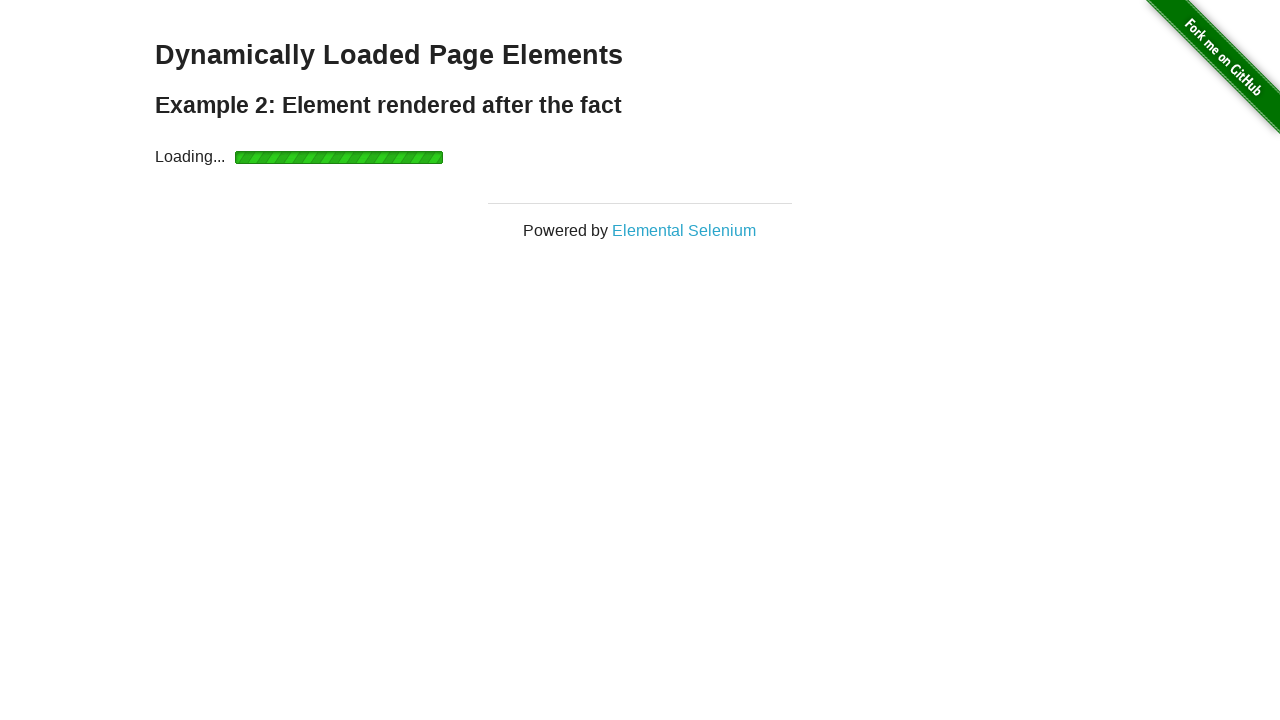

Dynamically loaded content appeared and became visible
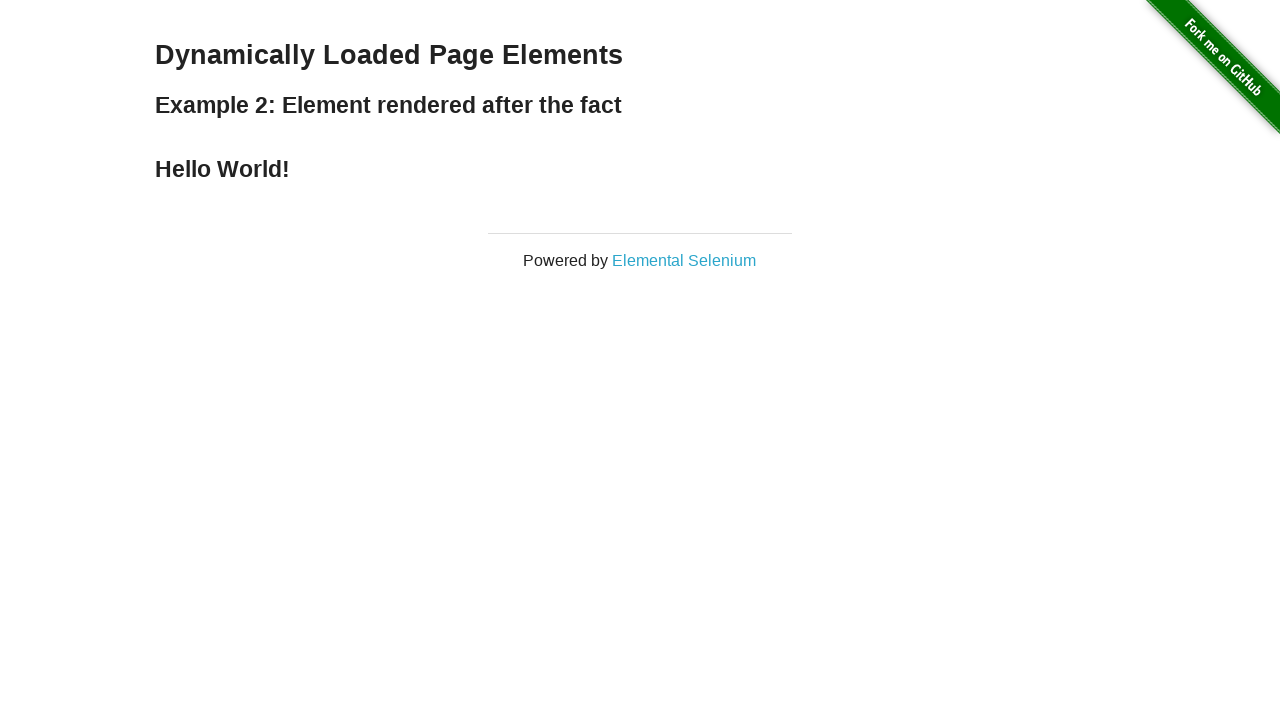

Located the dynamically loaded heading element
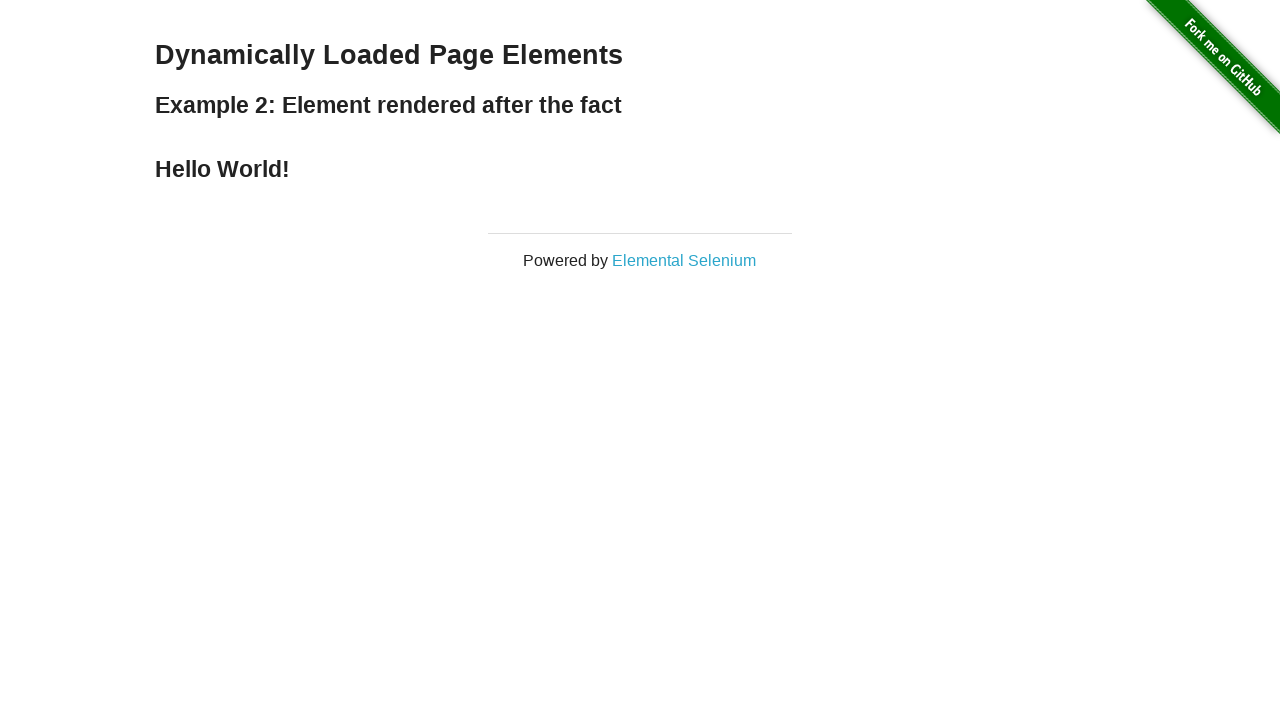

Retrieved text from heading: 'Hello World!'
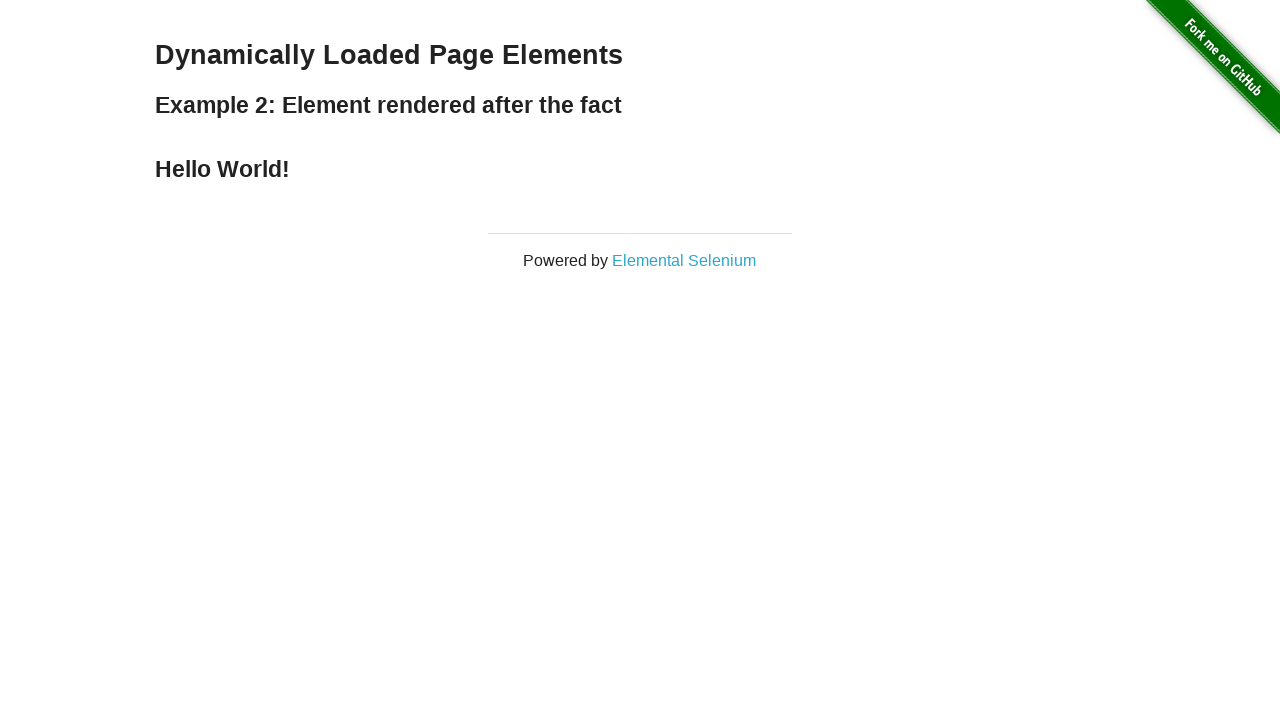

Printed loaded text to console: 'Hello World!'
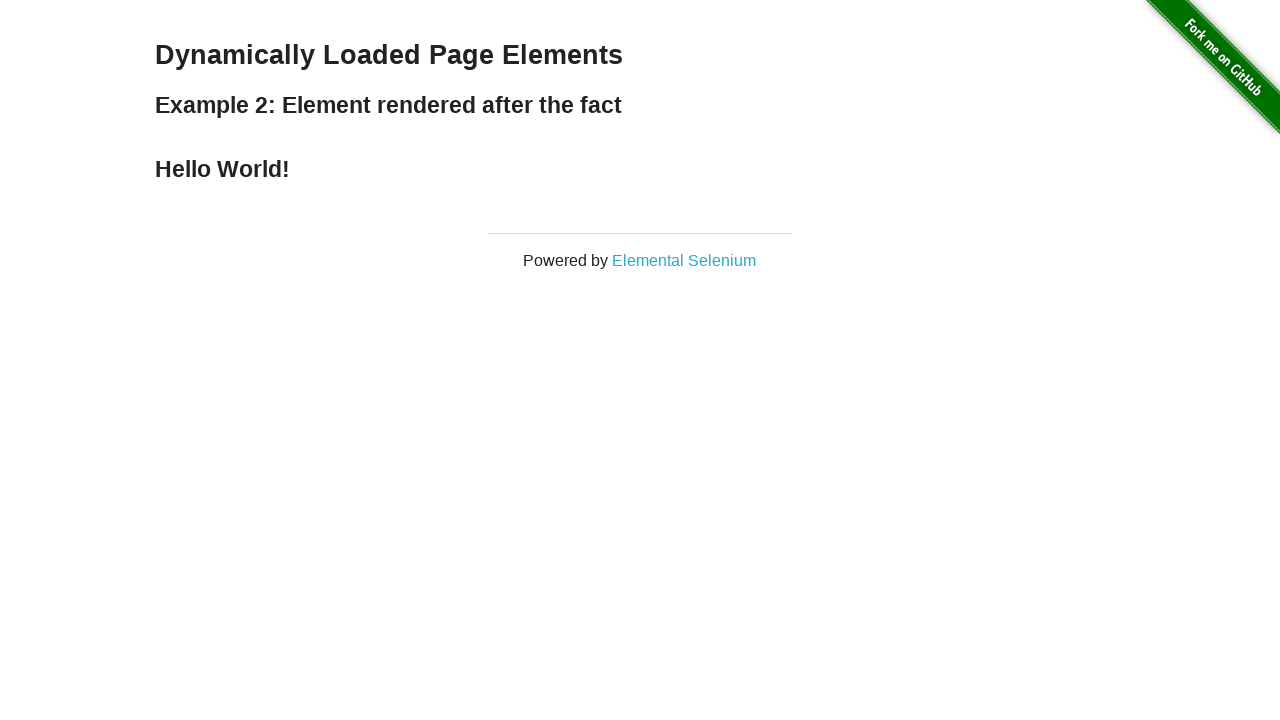

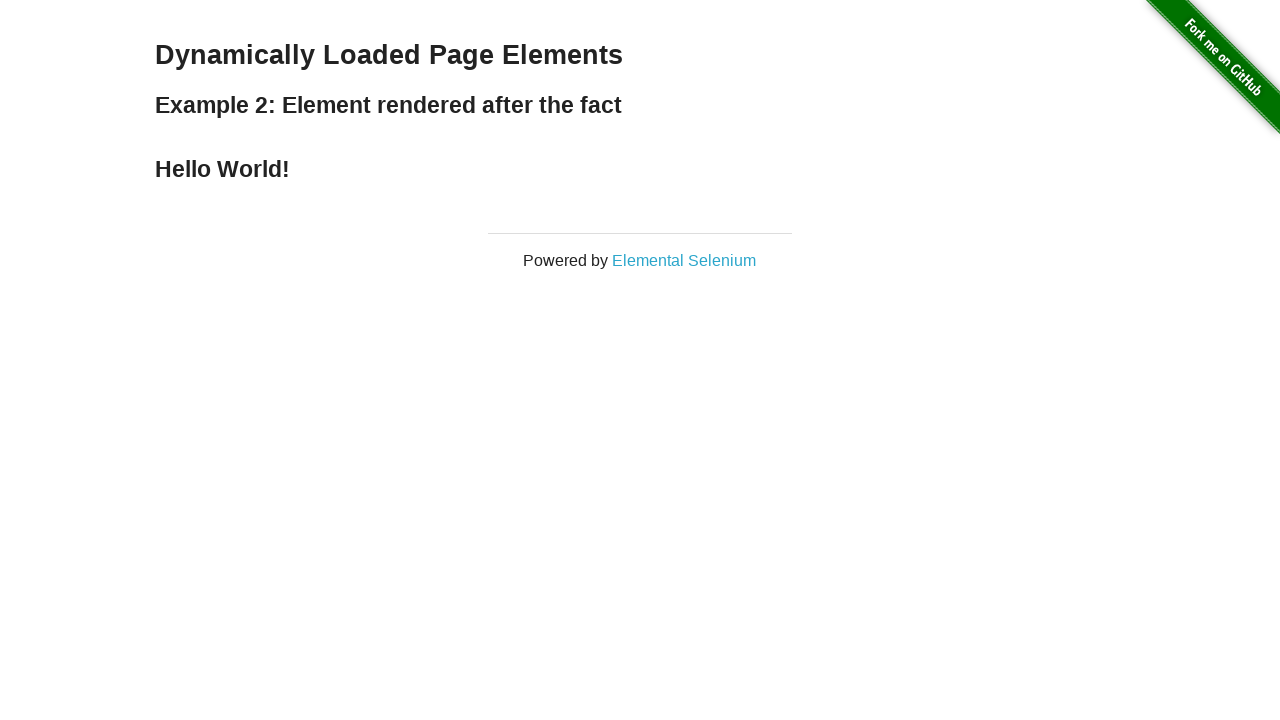